Tests the account registration process by filling out all required fields in the registration form and submitting it

Starting URL: https://ecommerce-playground.lambdatest.io/index.php?route=account/register

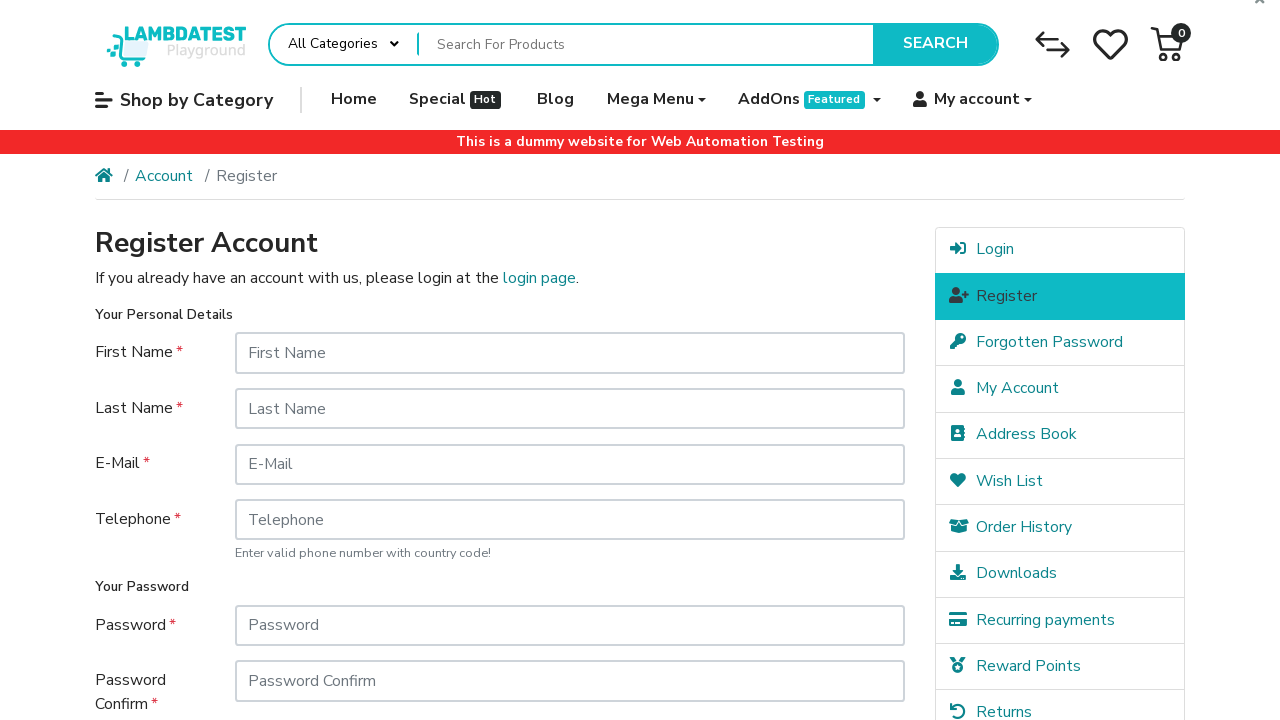

Filled first name field with 'zahoor' on #input-firstname
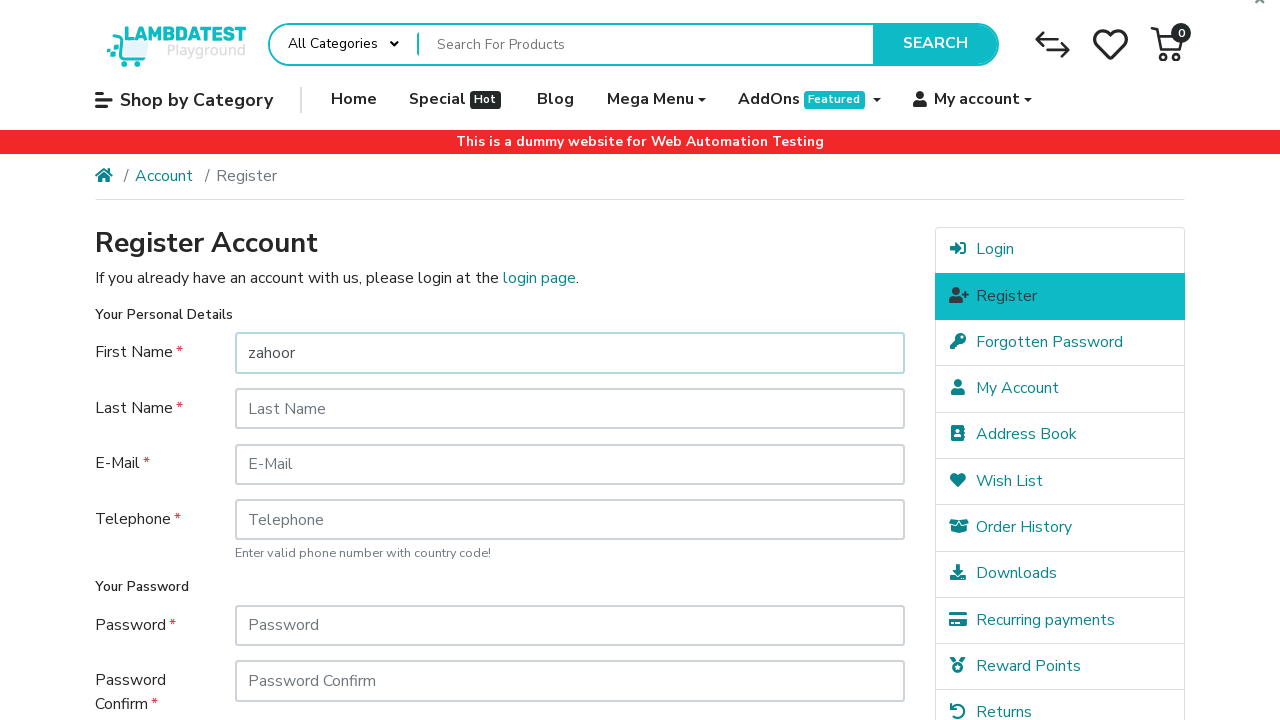

Filled last name field with 'ahmed' on #input-lastname
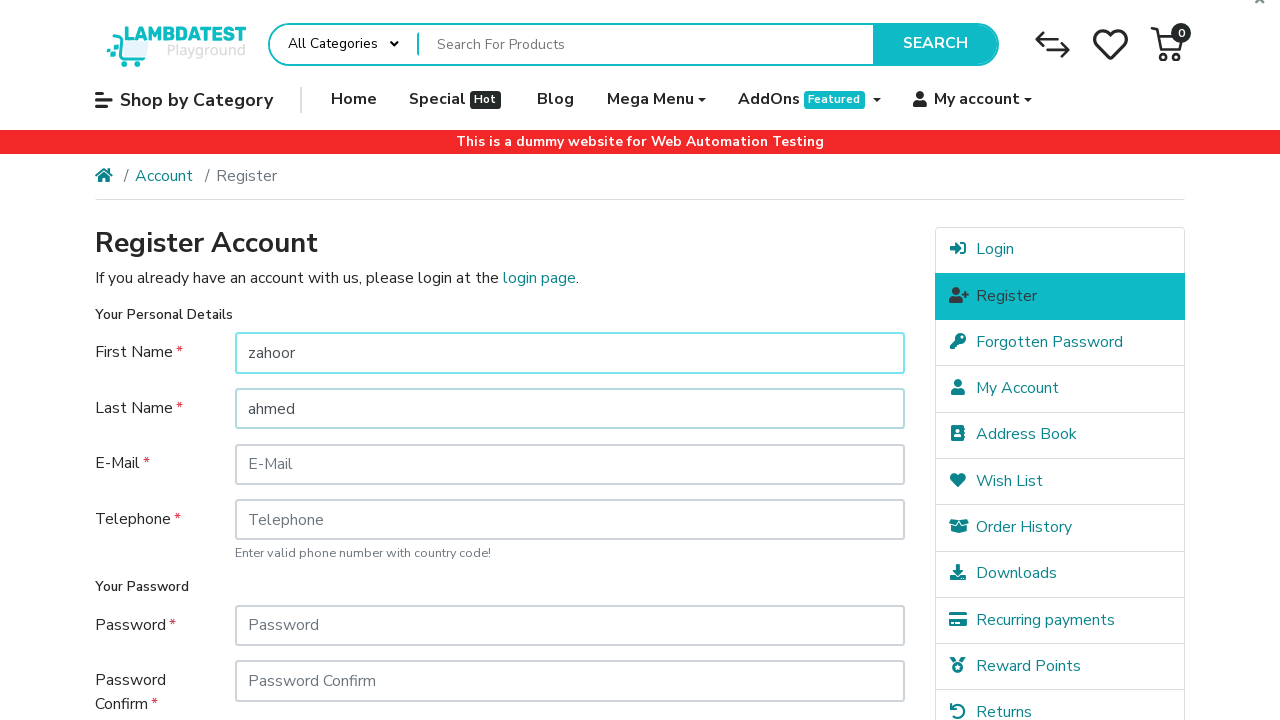

Filled email field with 'zahoor92987@gmail.com' on #input-email
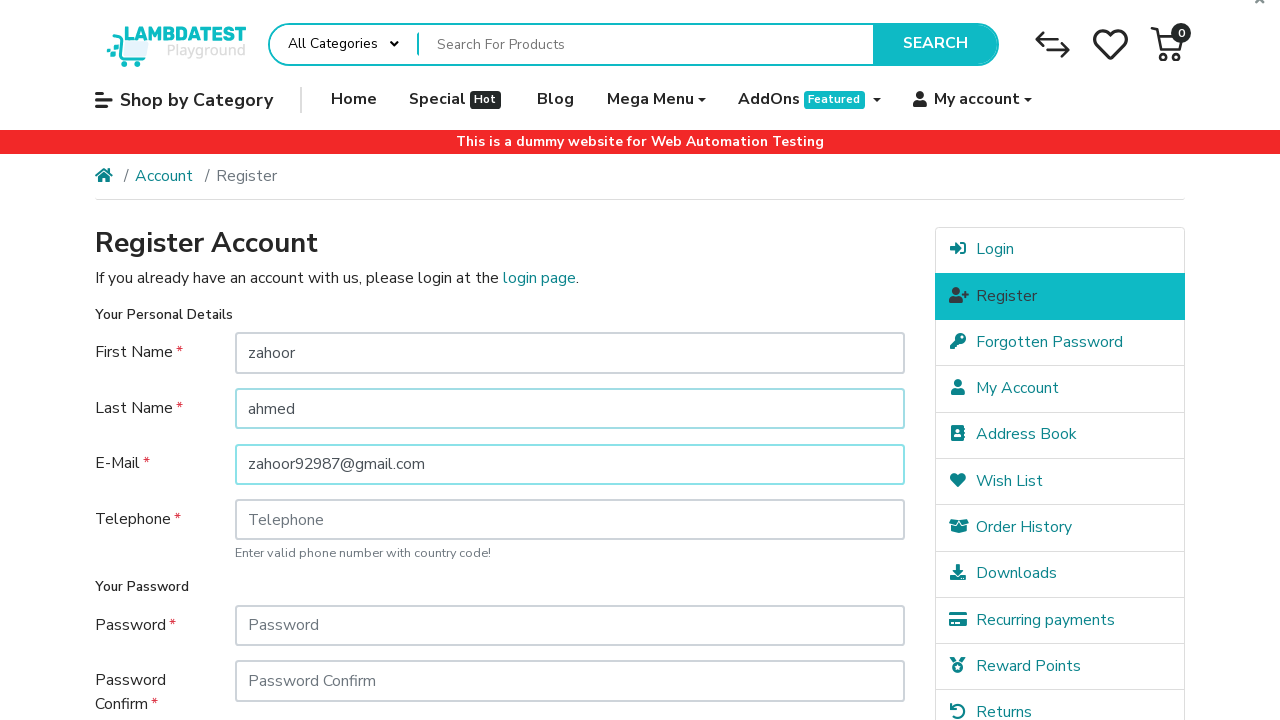

Filled telephone field with '+351999888777' on #input-telephone
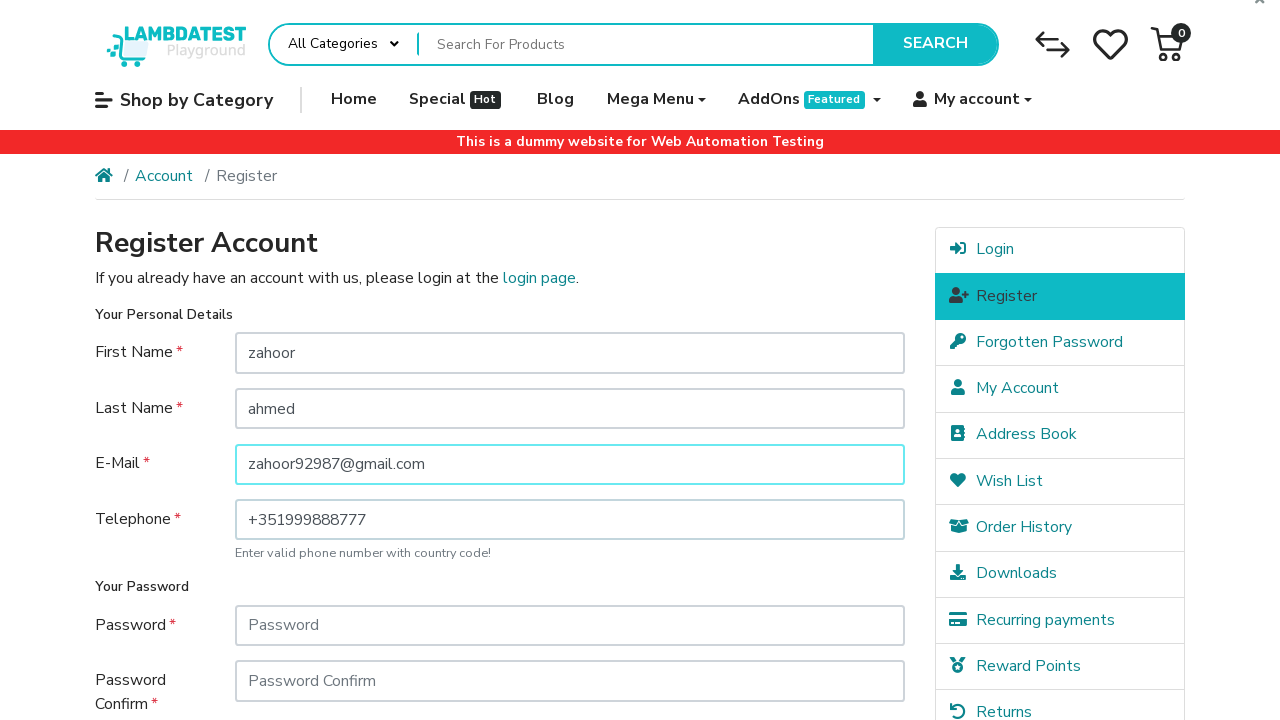

Filled password field on #input-password
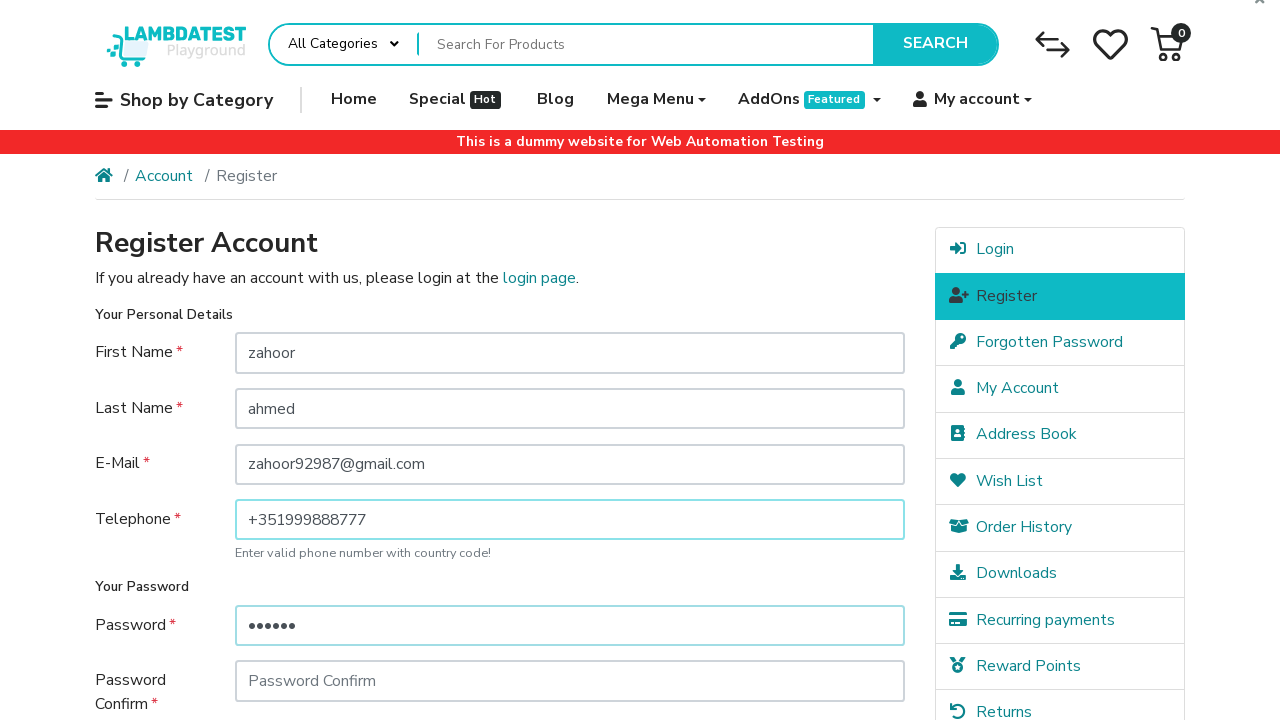

Filled password confirmation field on #input-confirm
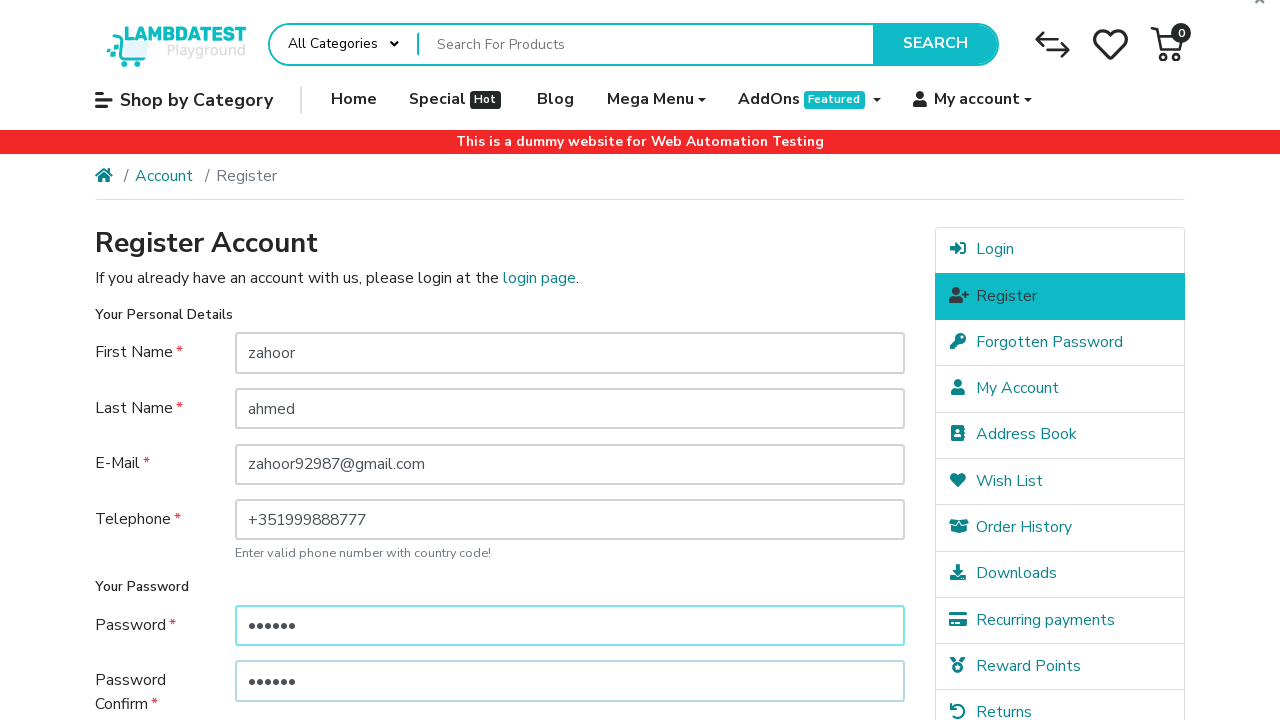

Clicked newsletter subscription checkbox at (274, 514) on label[for='input-newsletter-yes']
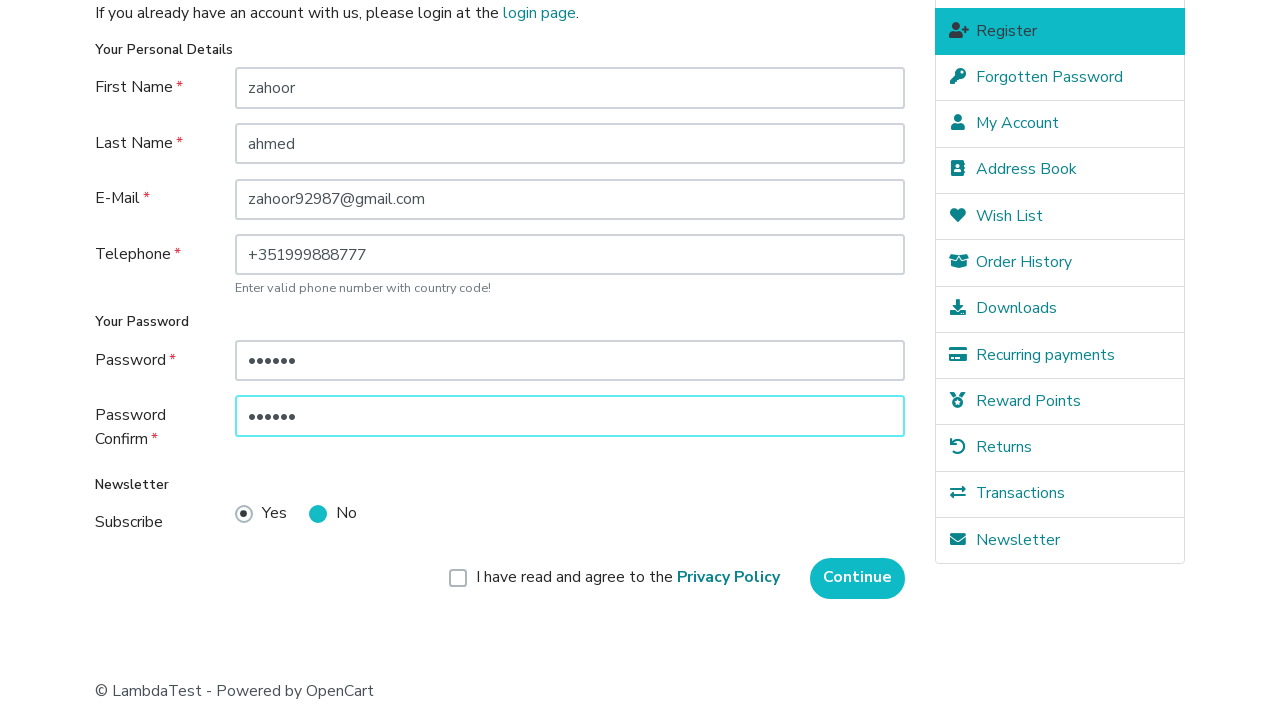

Clicked terms and conditions acceptance checkbox at (628, 578) on label[for='input-agree']
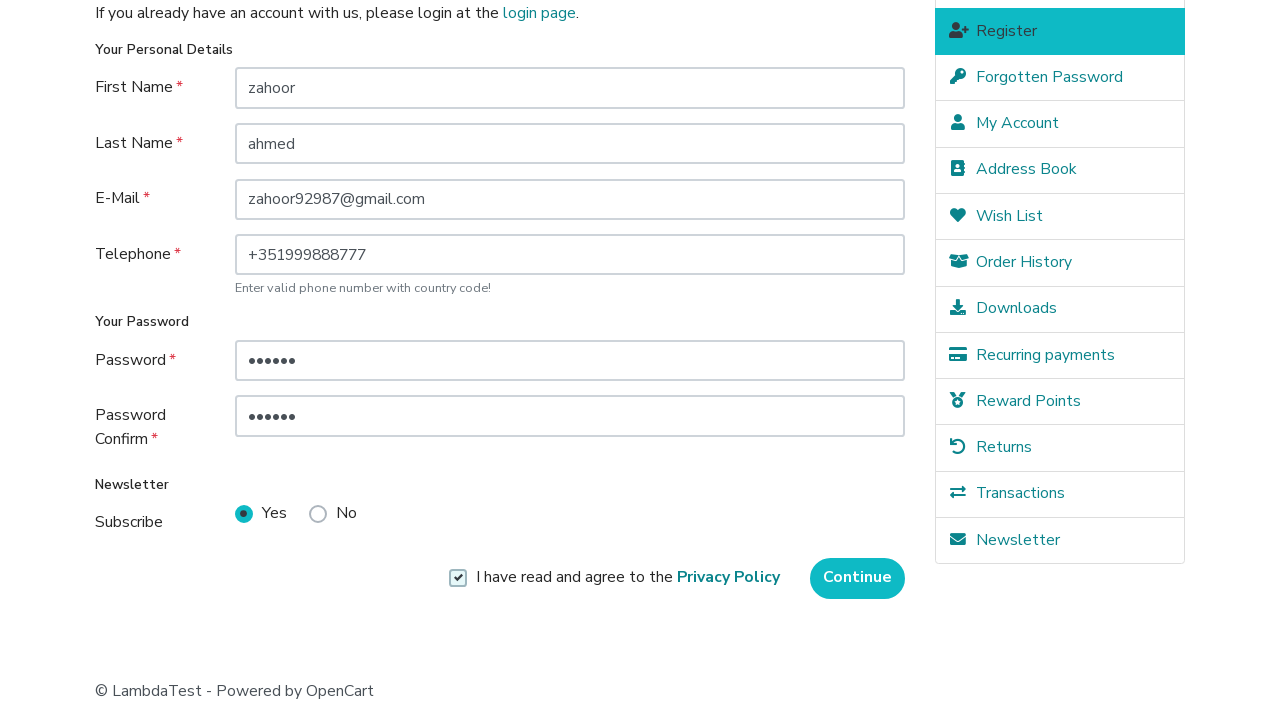

Clicked Continue button to submit registration form at (858, 578) on input[value='Continue']
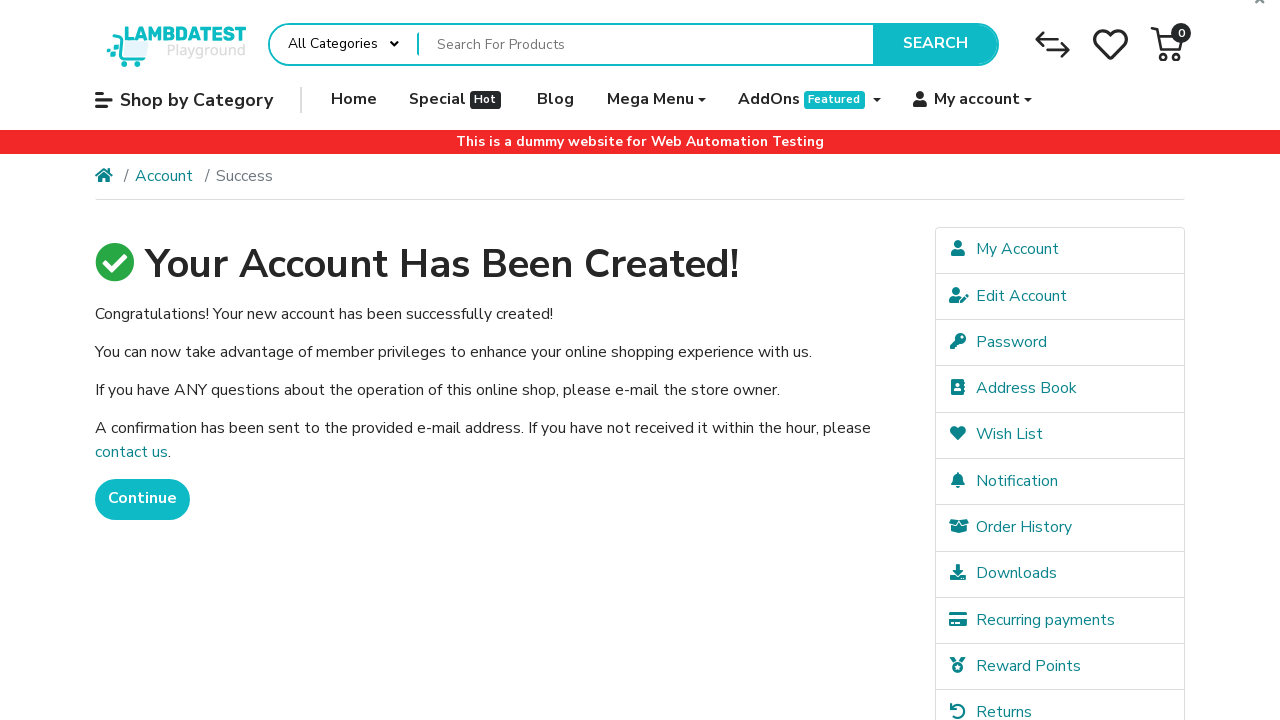

Waited for success page to load (networkidle)
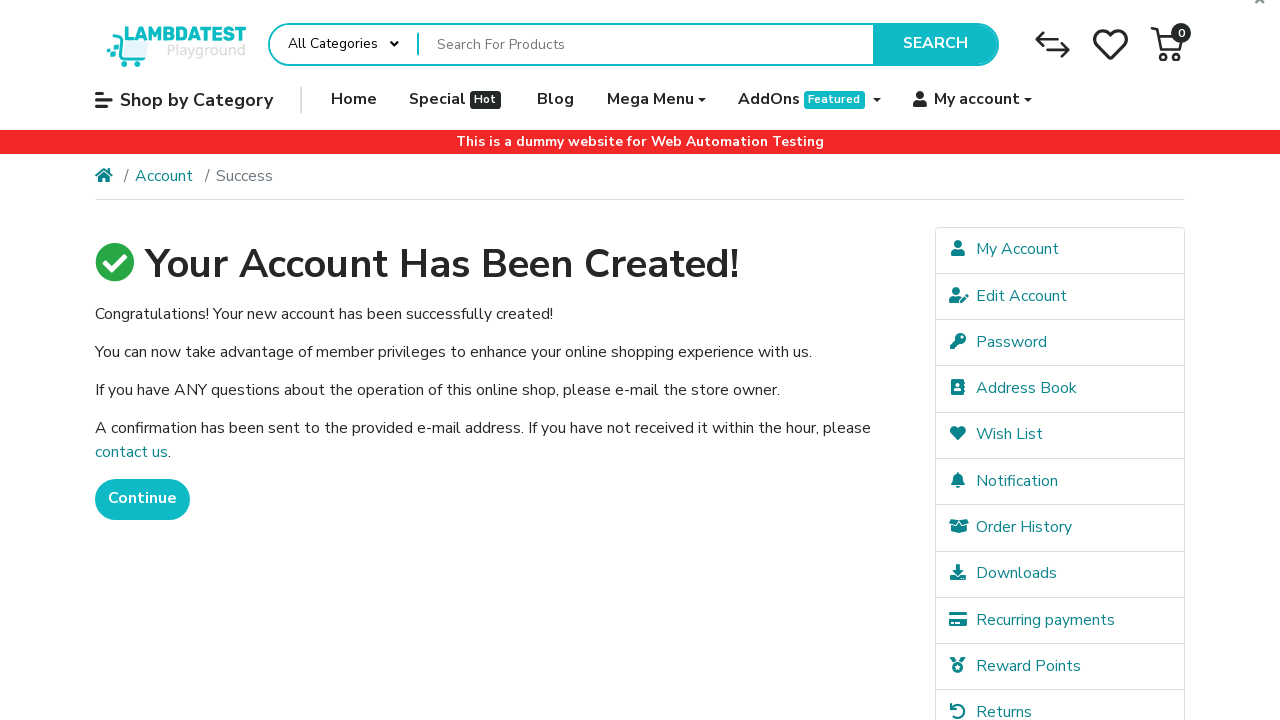

Verified successful registration - page title is 'Your Account Has Been Created!'
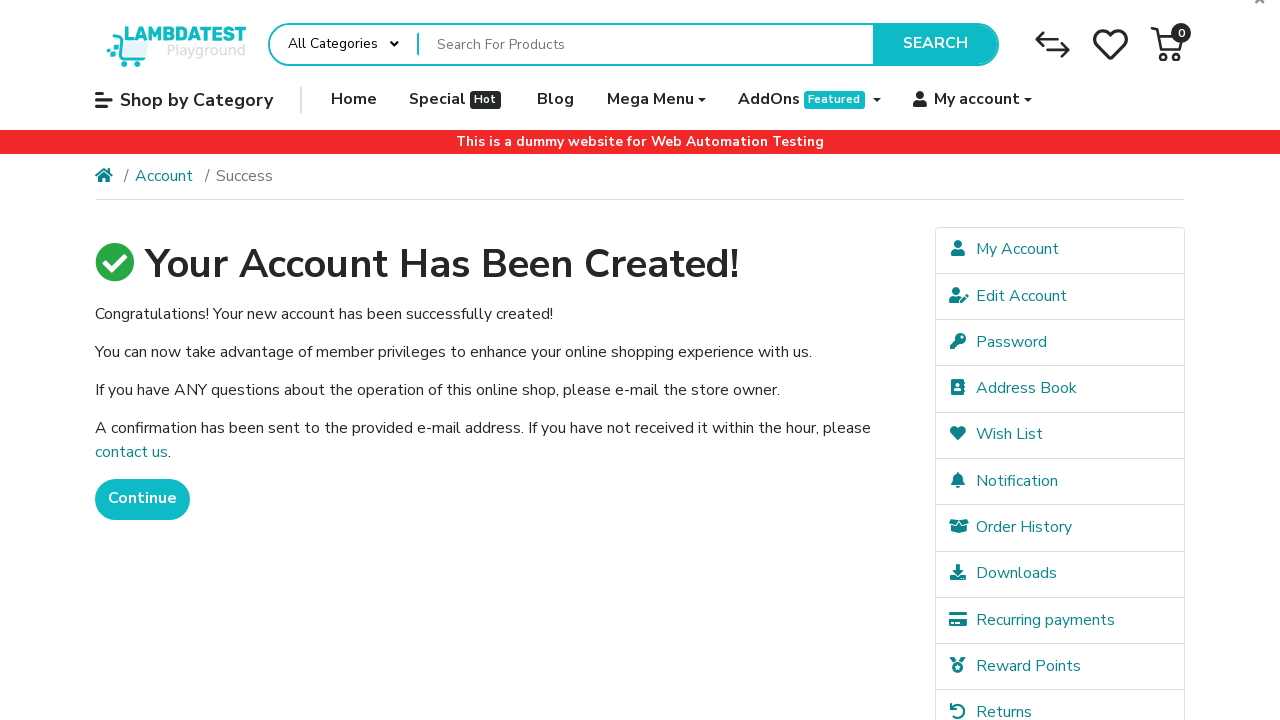

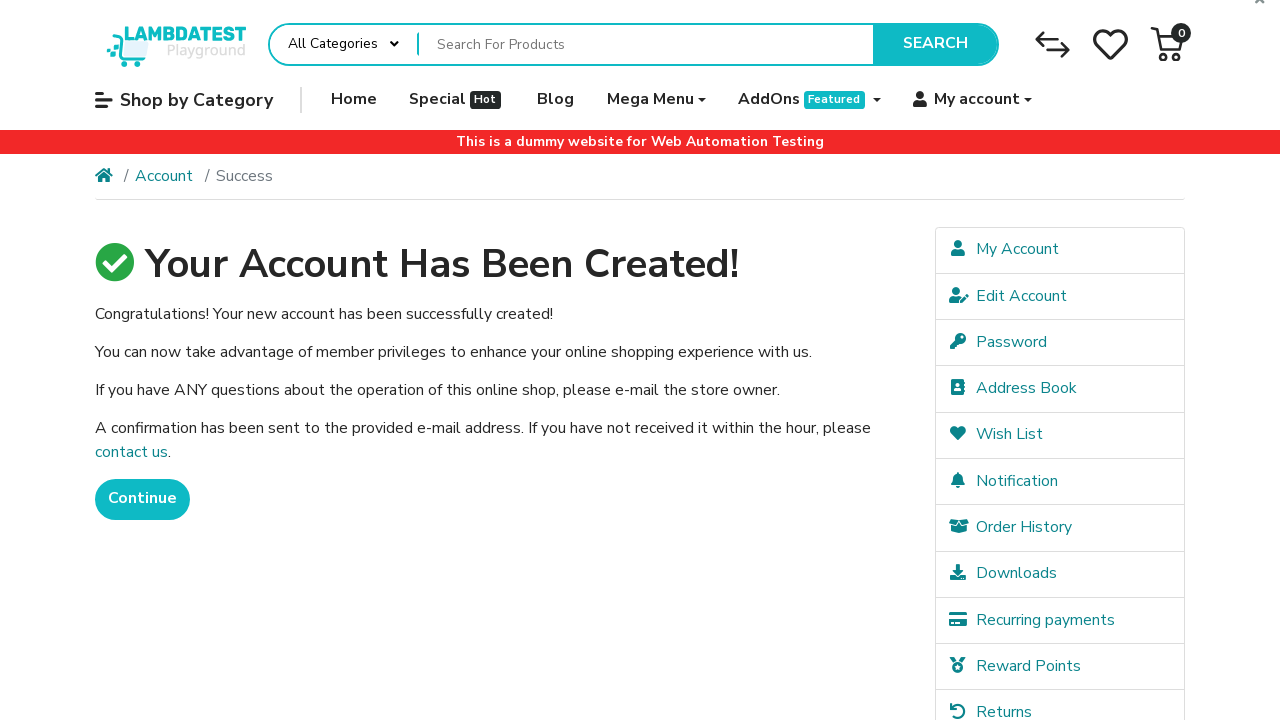